Tests URL blocking functionality by blocking a specific image URL and then navigating to a webpage, verifying the page loads correctly with the blocked resource.

Starting URL: https://bonigarcia.dev/selenium-webdriver-java/

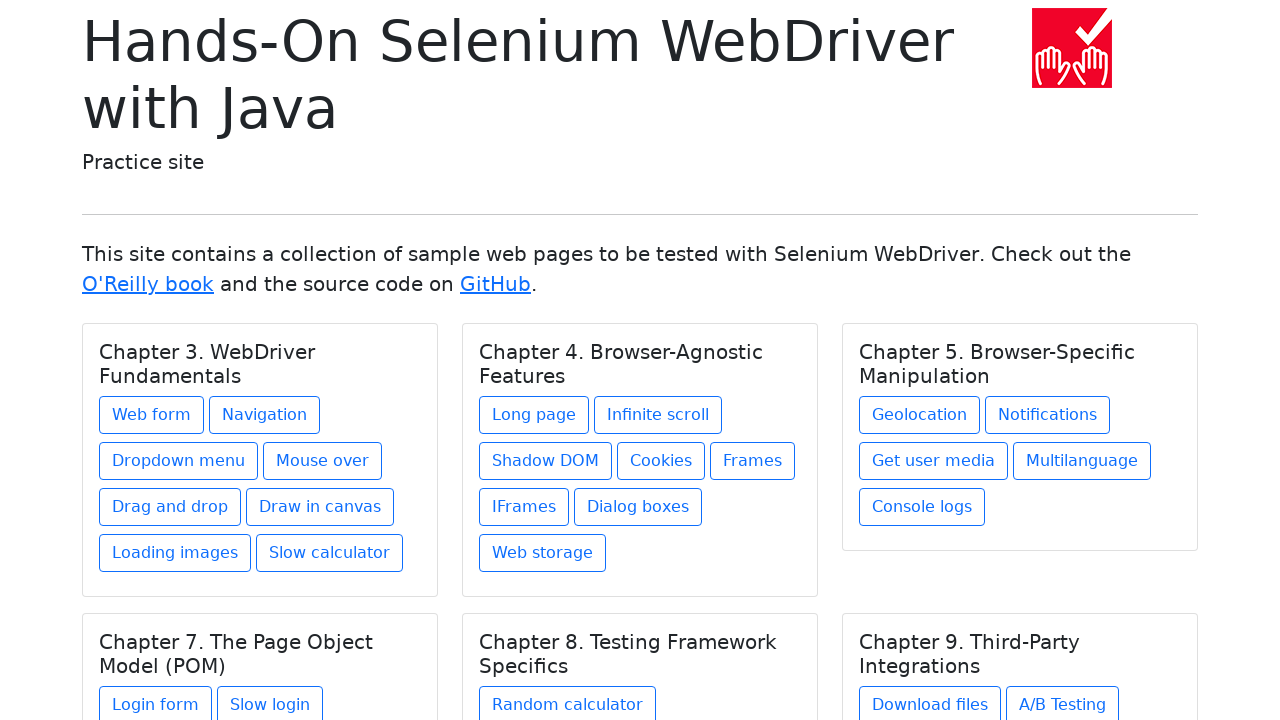

Set up route interception to block image URL: hands-on-icon.png
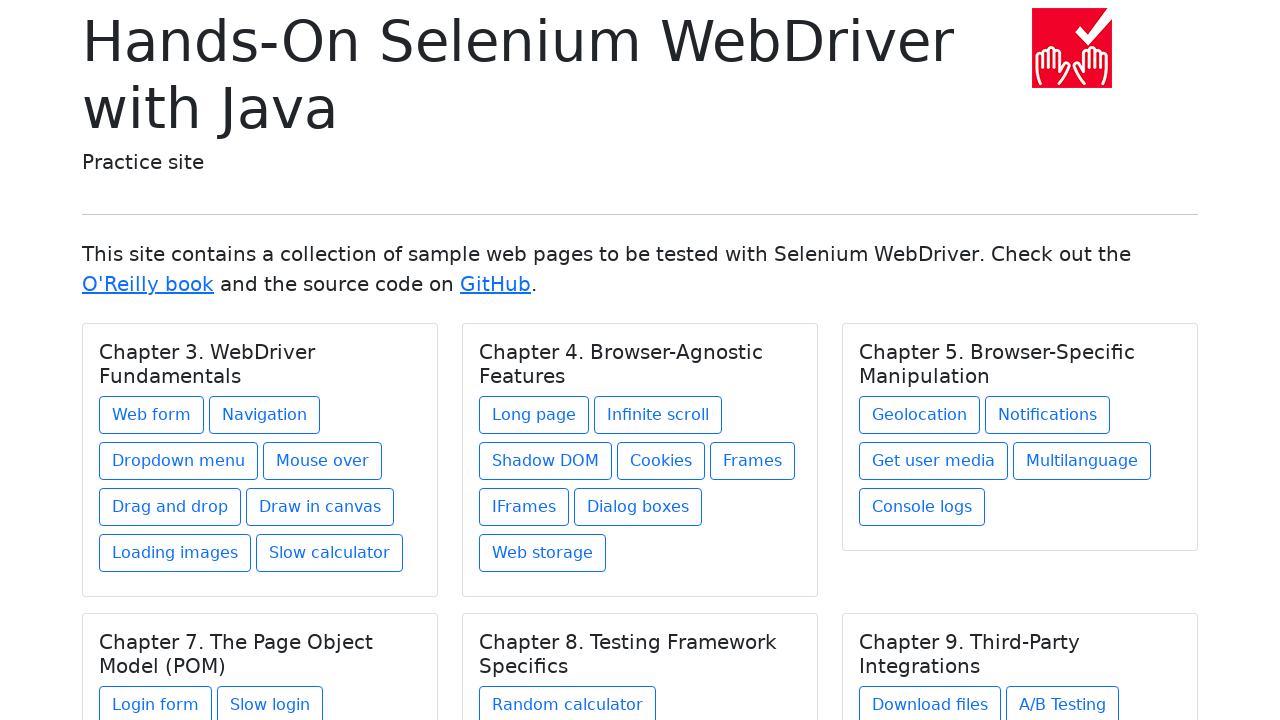

Reloaded page to apply URL blocking
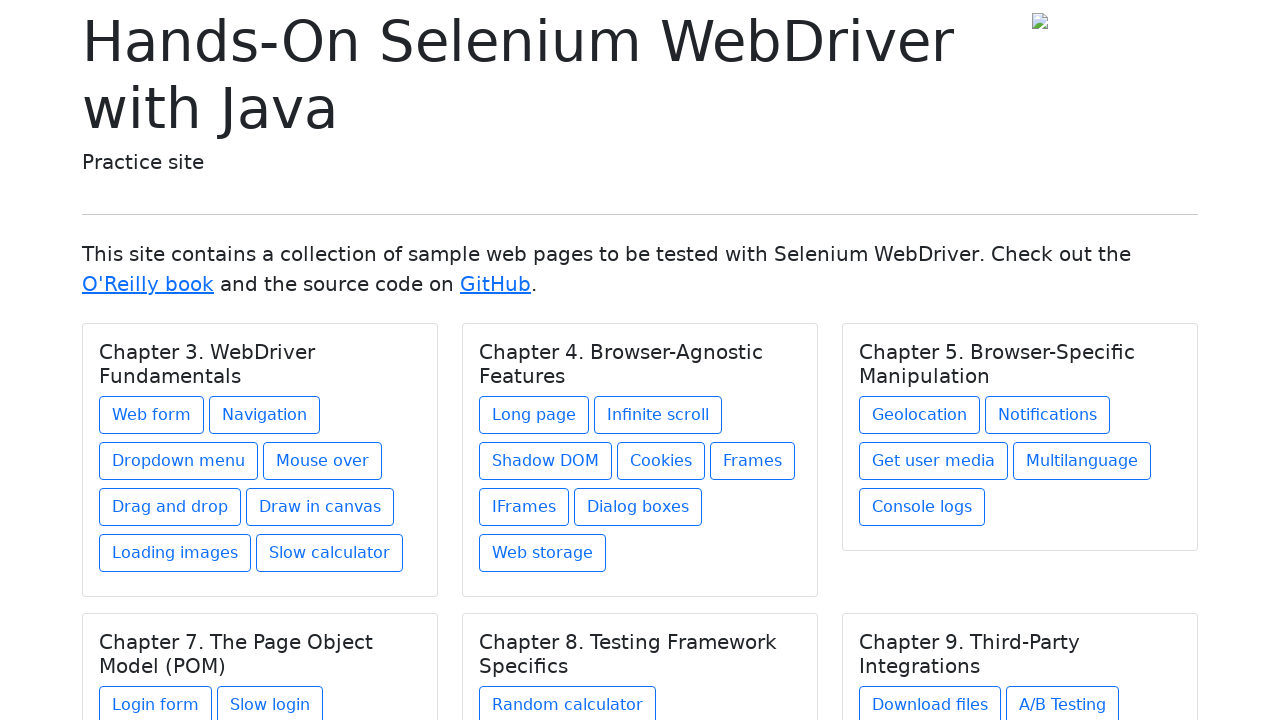

Waited for page to reach 'domcontentloaded' state
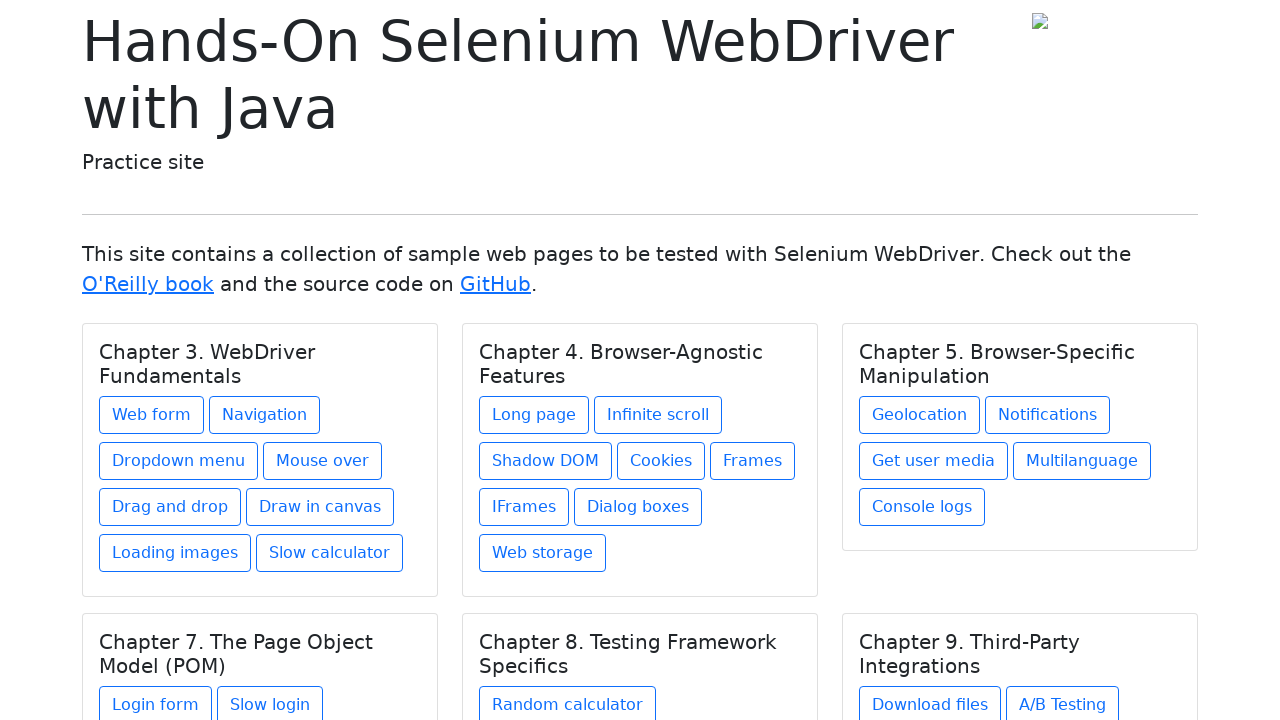

Verified page title contains 'Selenium WebDriver'
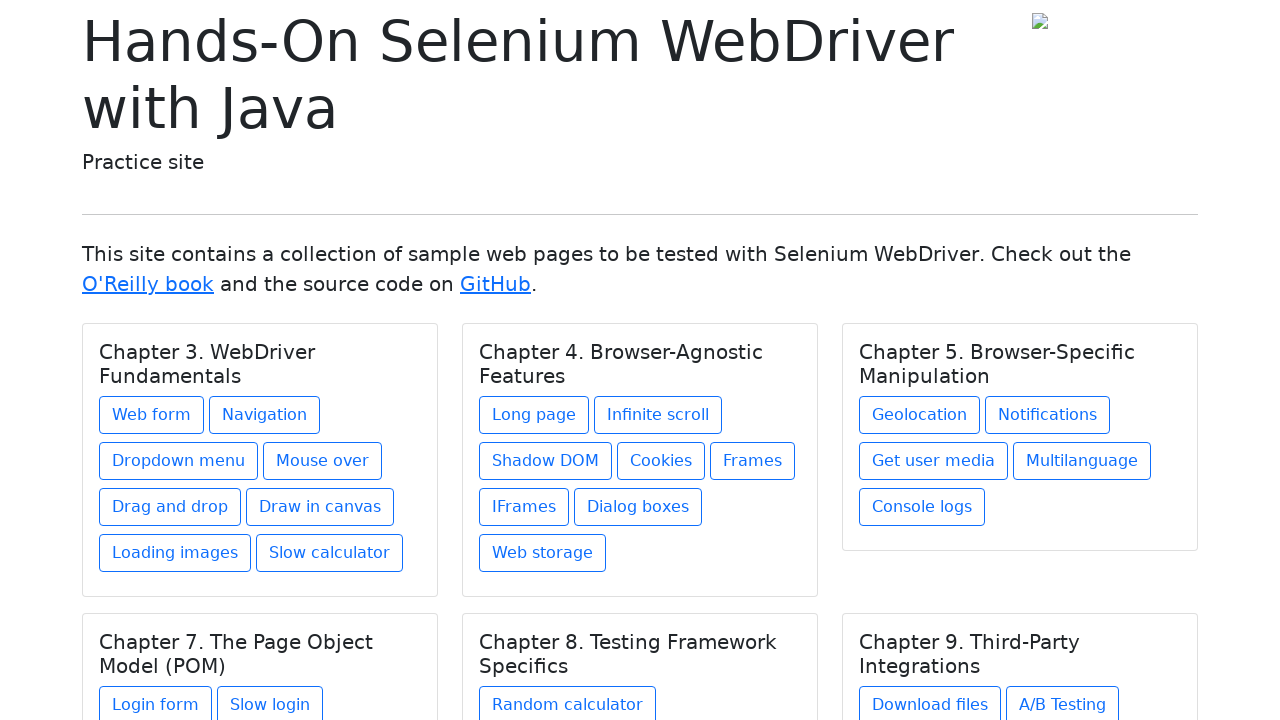

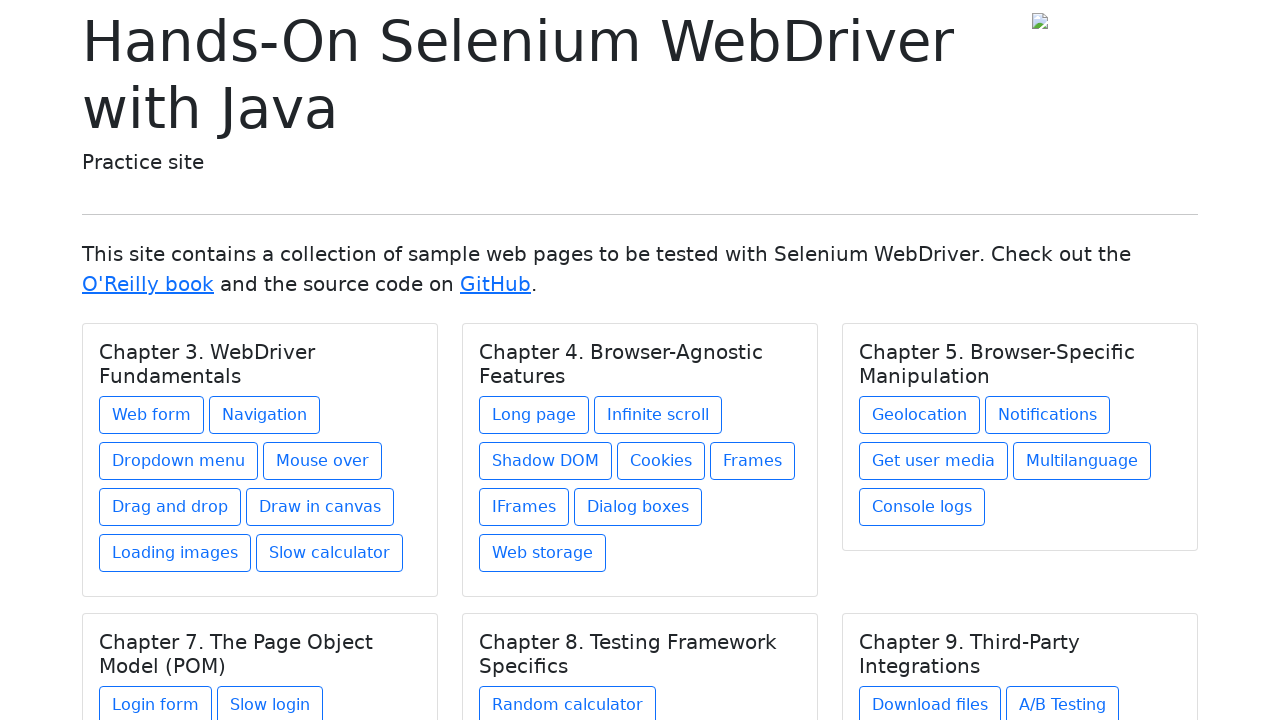